Tests entering text into a JavaScript prompt dialog and verifying the entered text

Starting URL: https://automationfc.github.io/basic-form/index.html

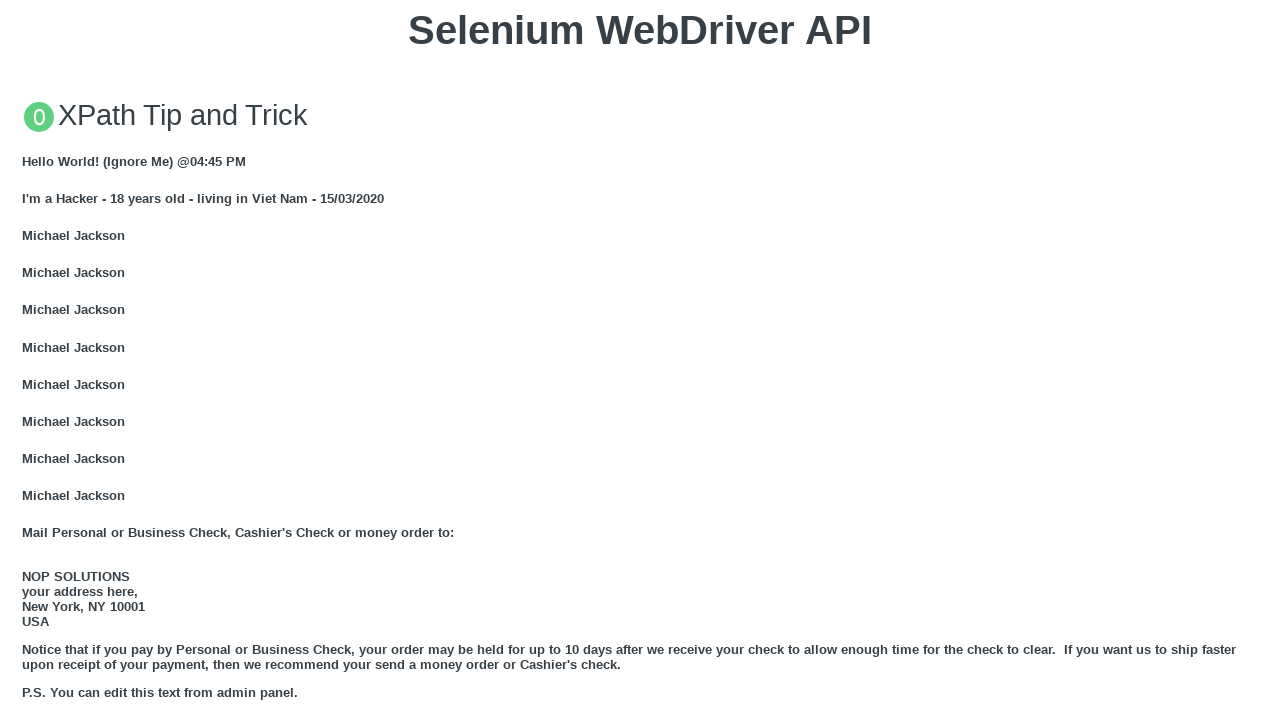

Set up dialog handler to accept prompt with message: 'Coding teaches you how thinking'
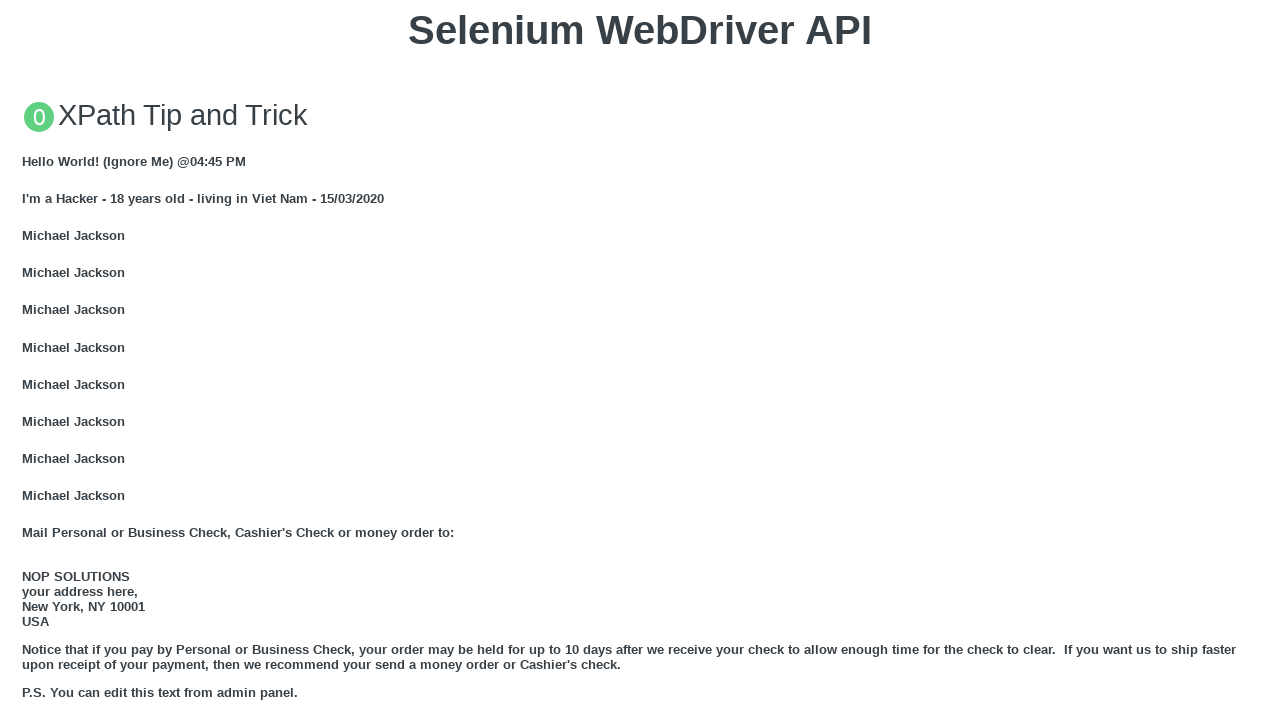

Clicked 'Click for JS Prompt' button to trigger JavaScript prompt dialog at (640, 360) on xpath=//button[text()='Click for JS Prompt']
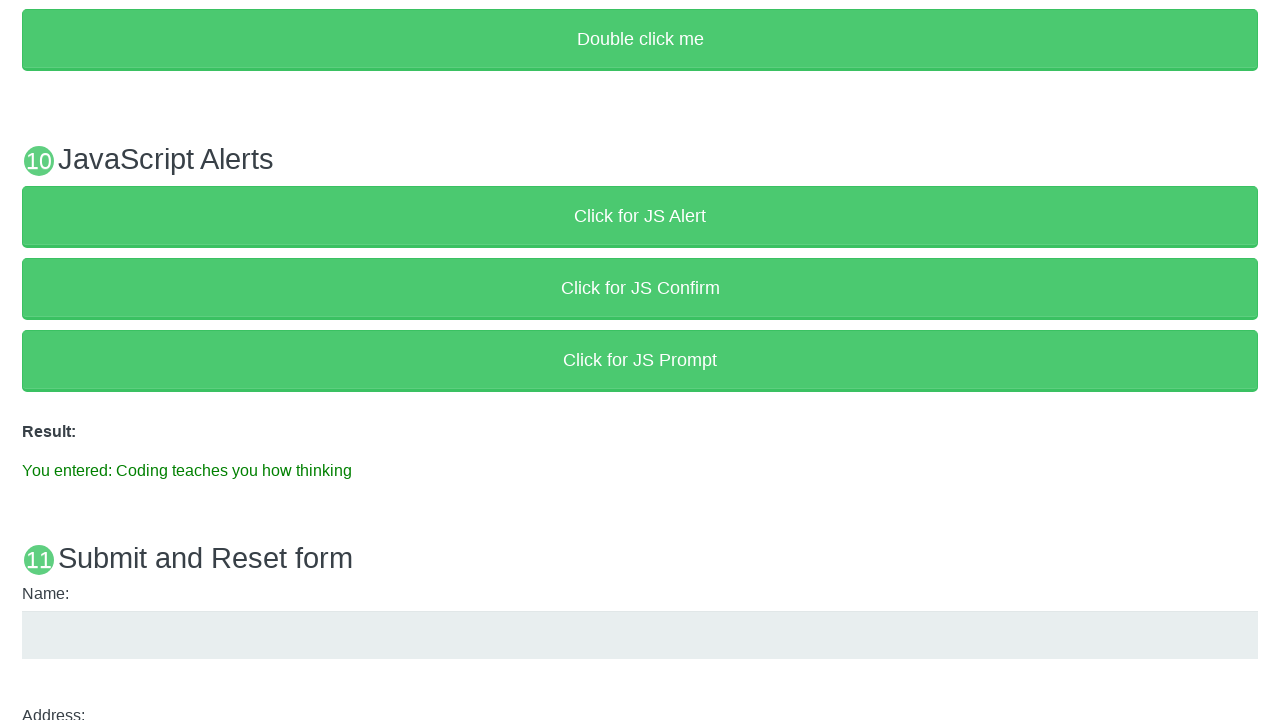

Waited for result message element to appear
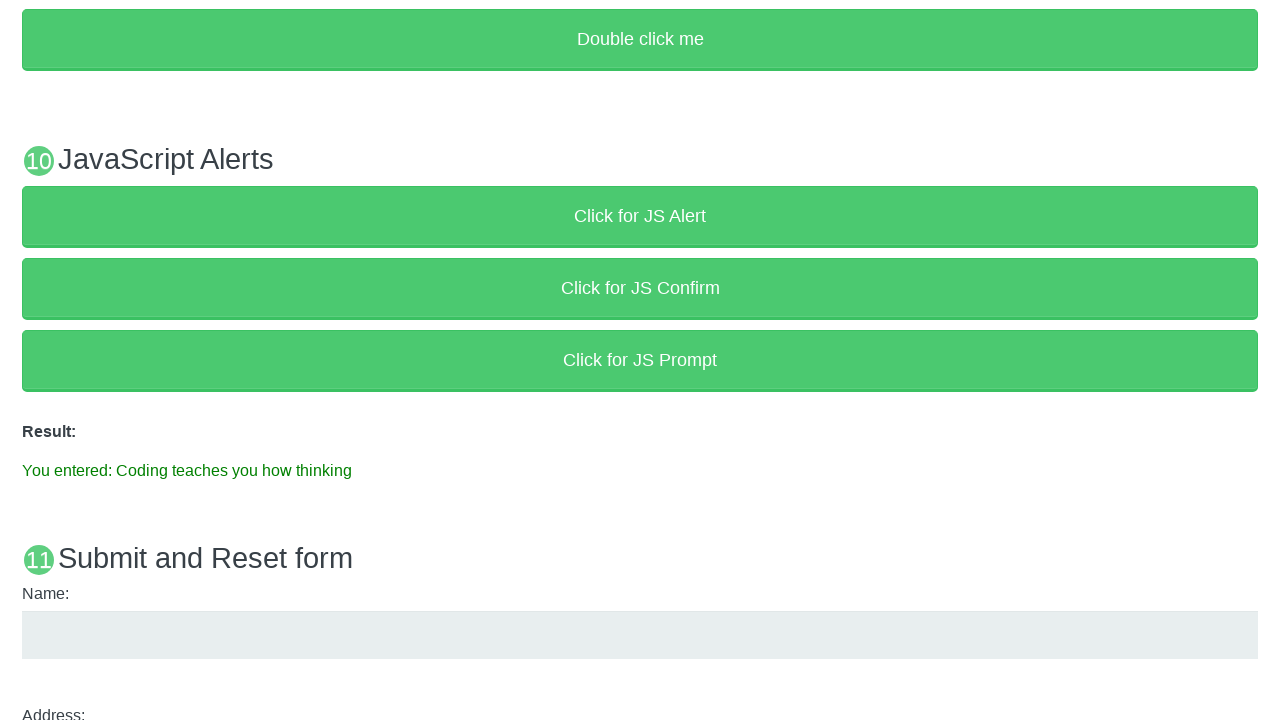

Verified result message matches expected text: 'You entered: Coding teaches you how thinking'
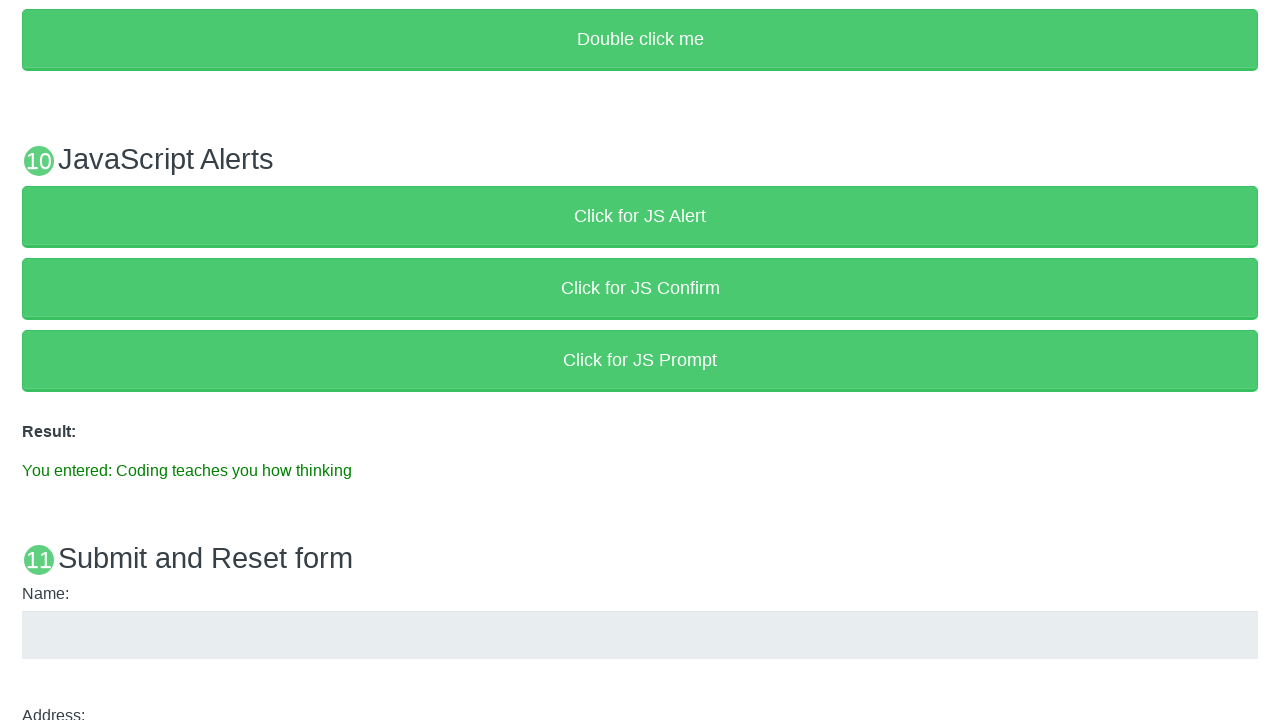

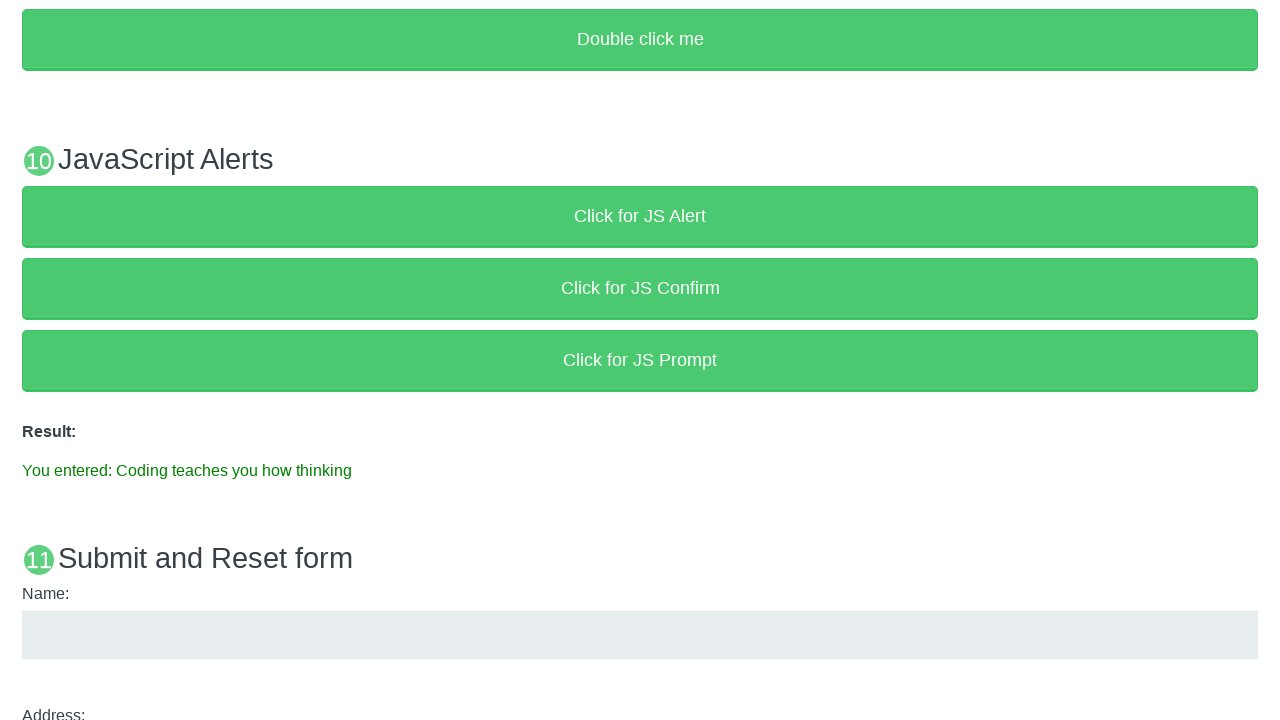